Navigates to a test automation course website and locates specific elements using XPath selectors to verify their presence on the page

Starting URL: https://cursoautomacao.netlify.app/

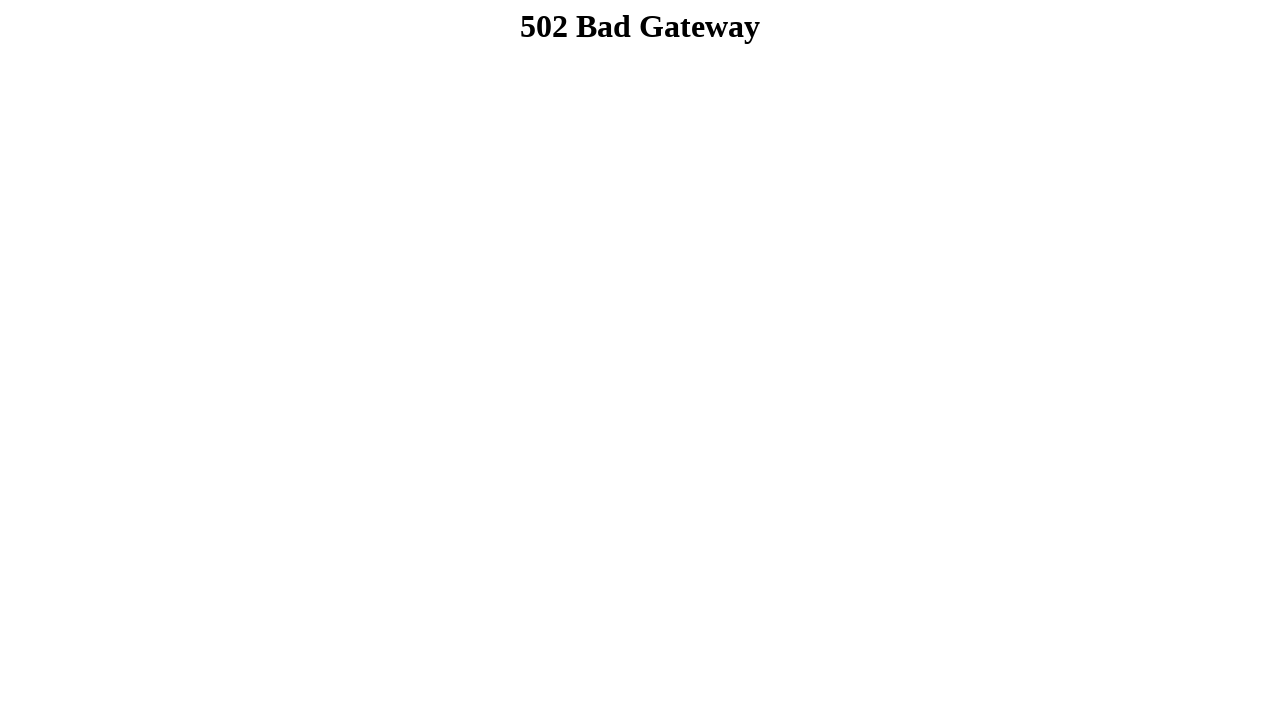

Navigated to test automation course website
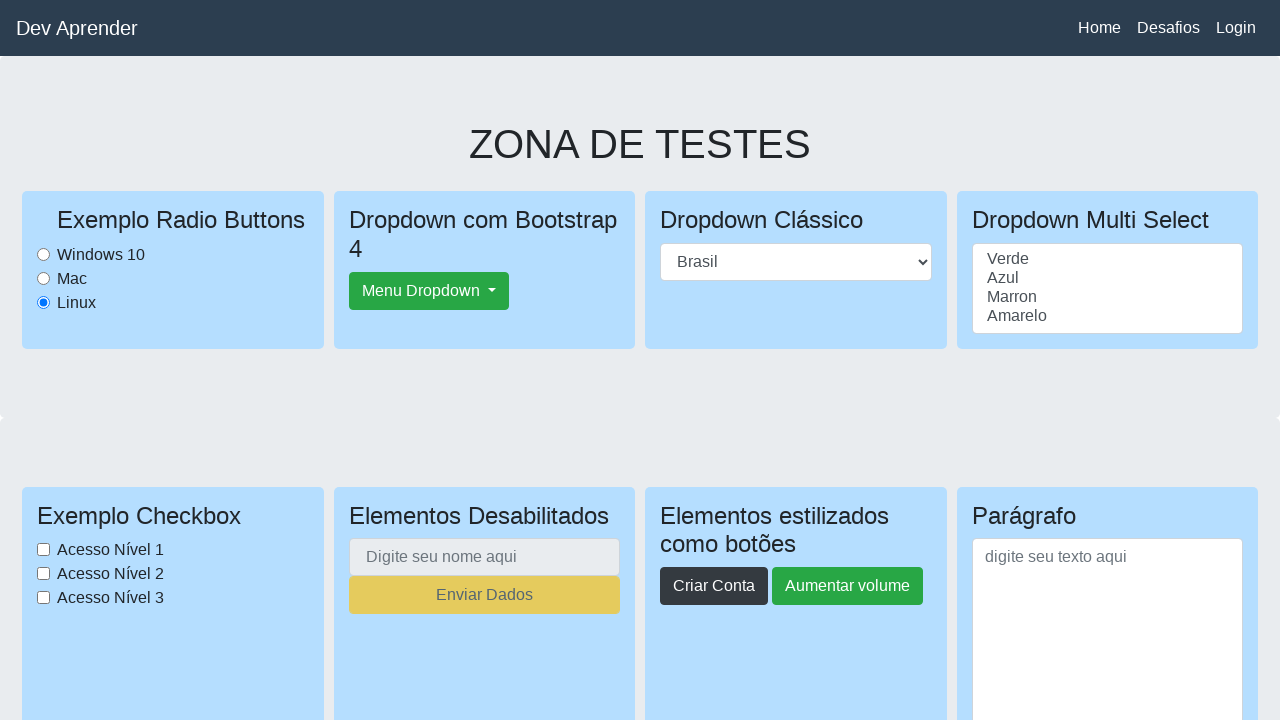

Located title element using text-based XPath selector
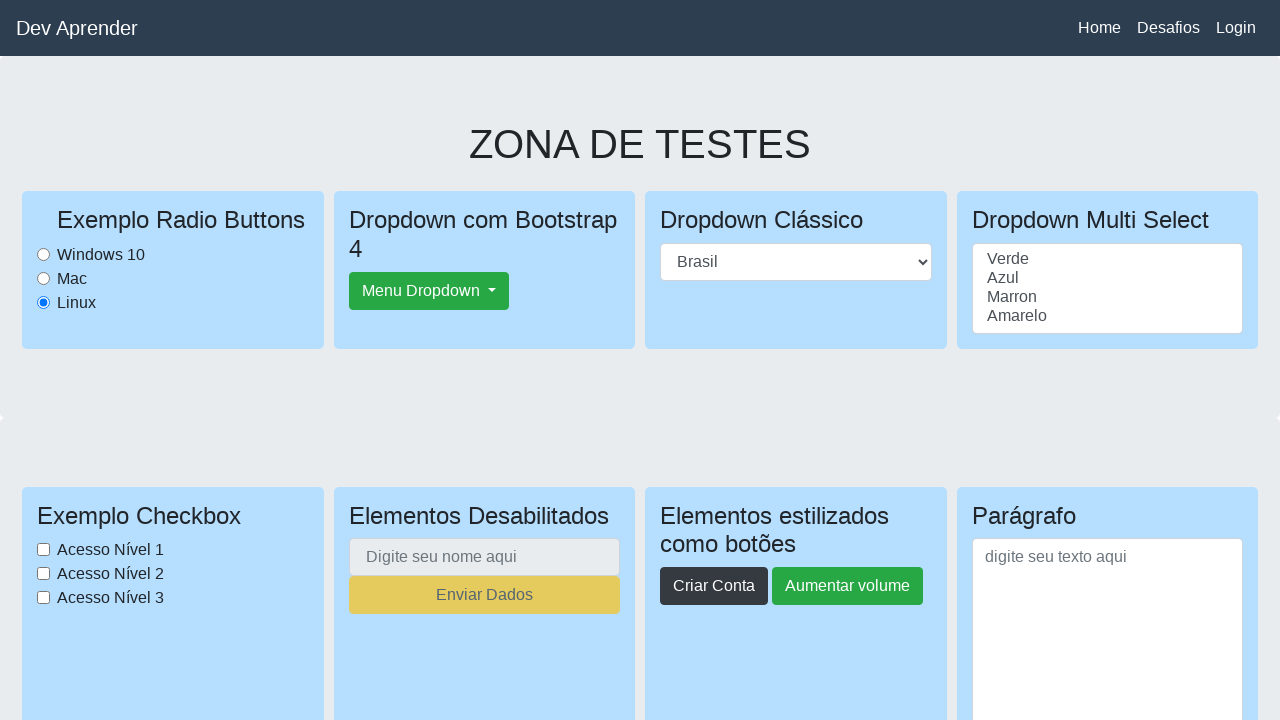

Located title element using specific h1 tag XPath selector
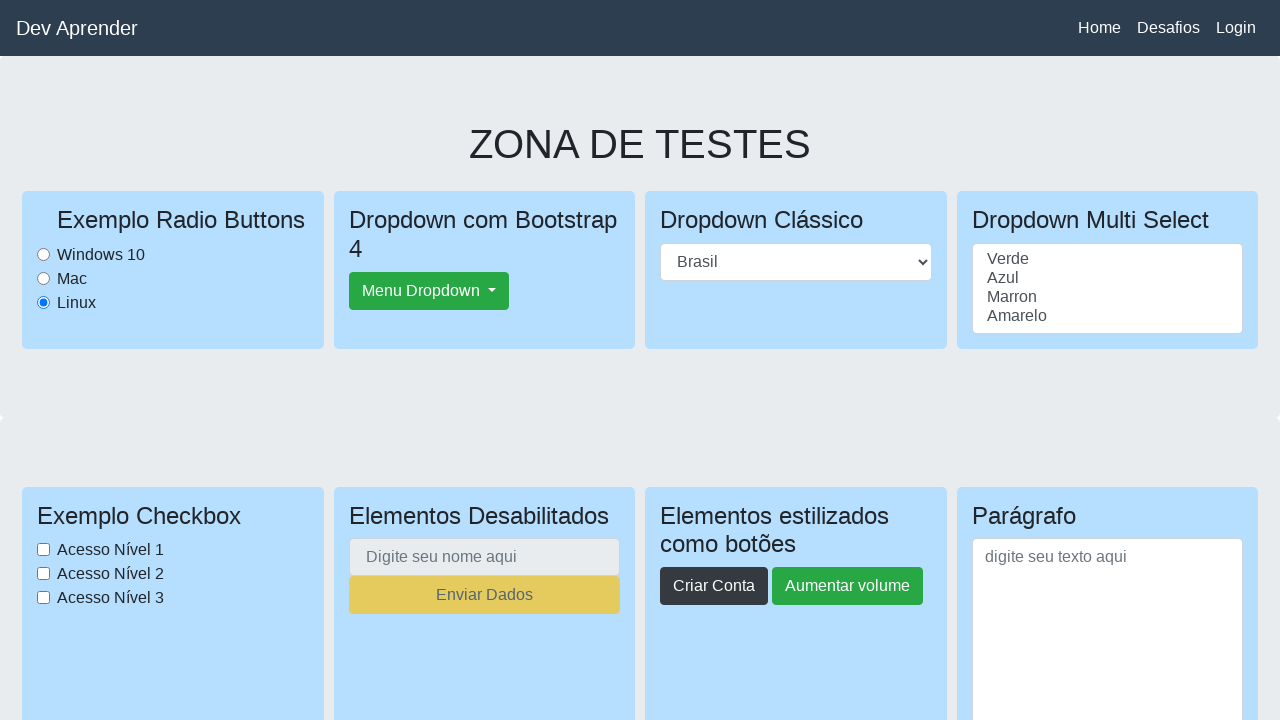

Located text element within specific div structure using XPath
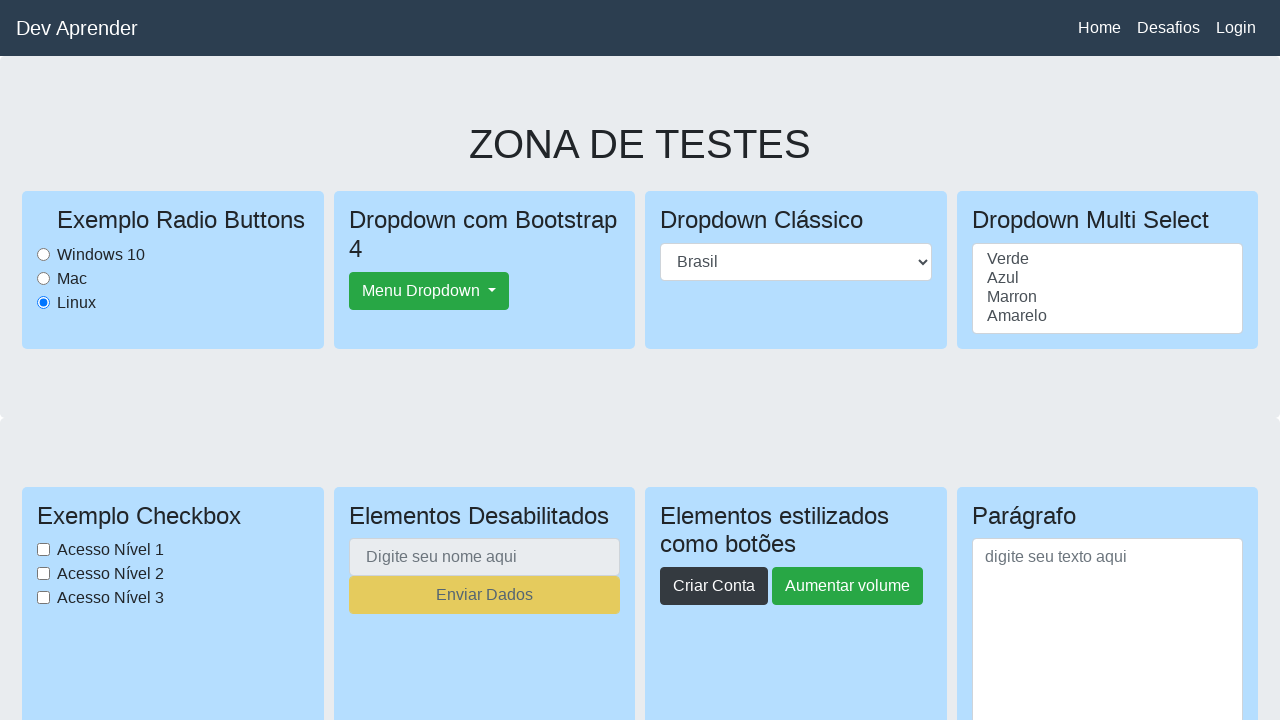

Verified title element exists with text: ZONA DE TESTES
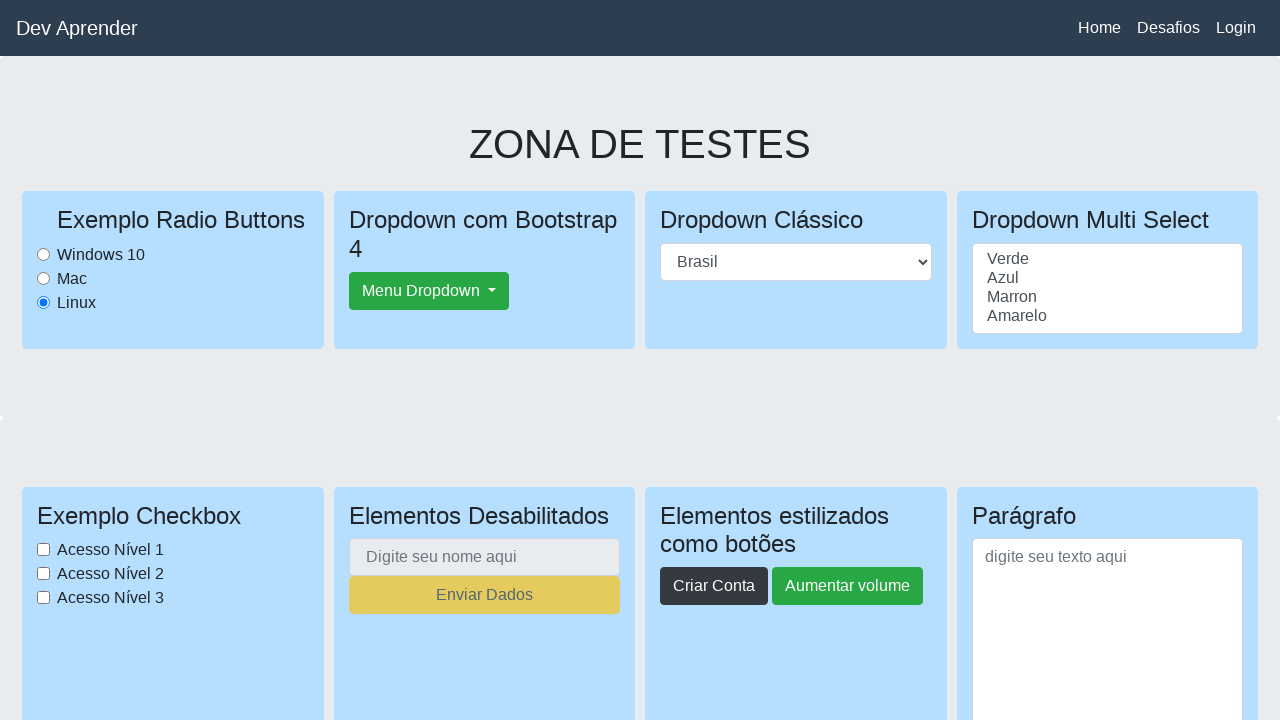

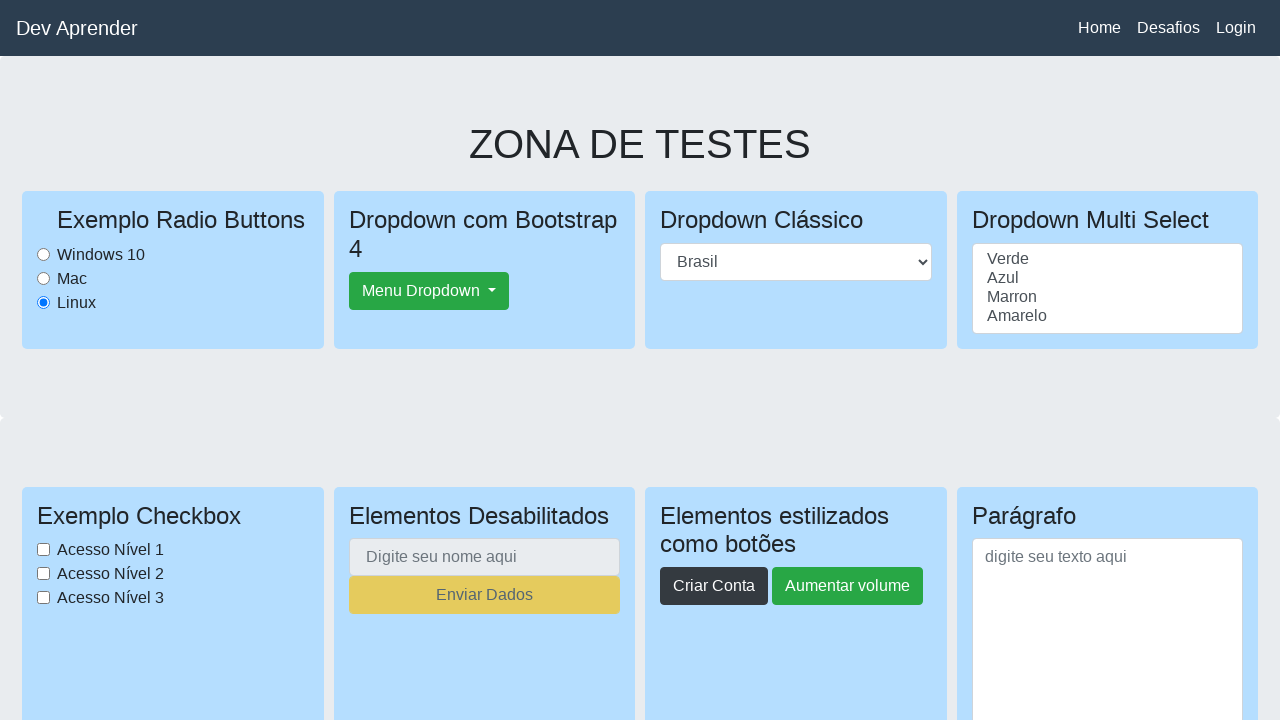